Tests radio button functionality by clicking the Hockey radio button and verifying it is selected

Starting URL: https://practice.cydeo.com/radio_buttons

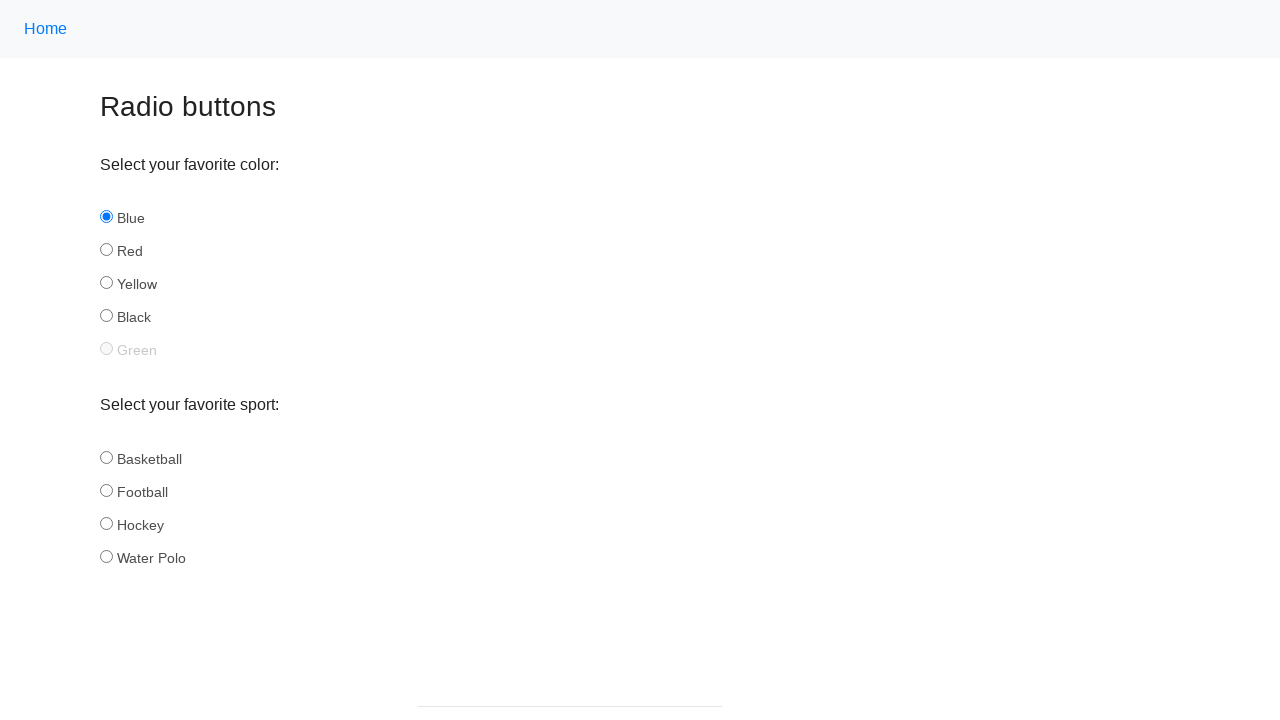

Clicked the Hockey radio button at (106, 523) on input#hockey
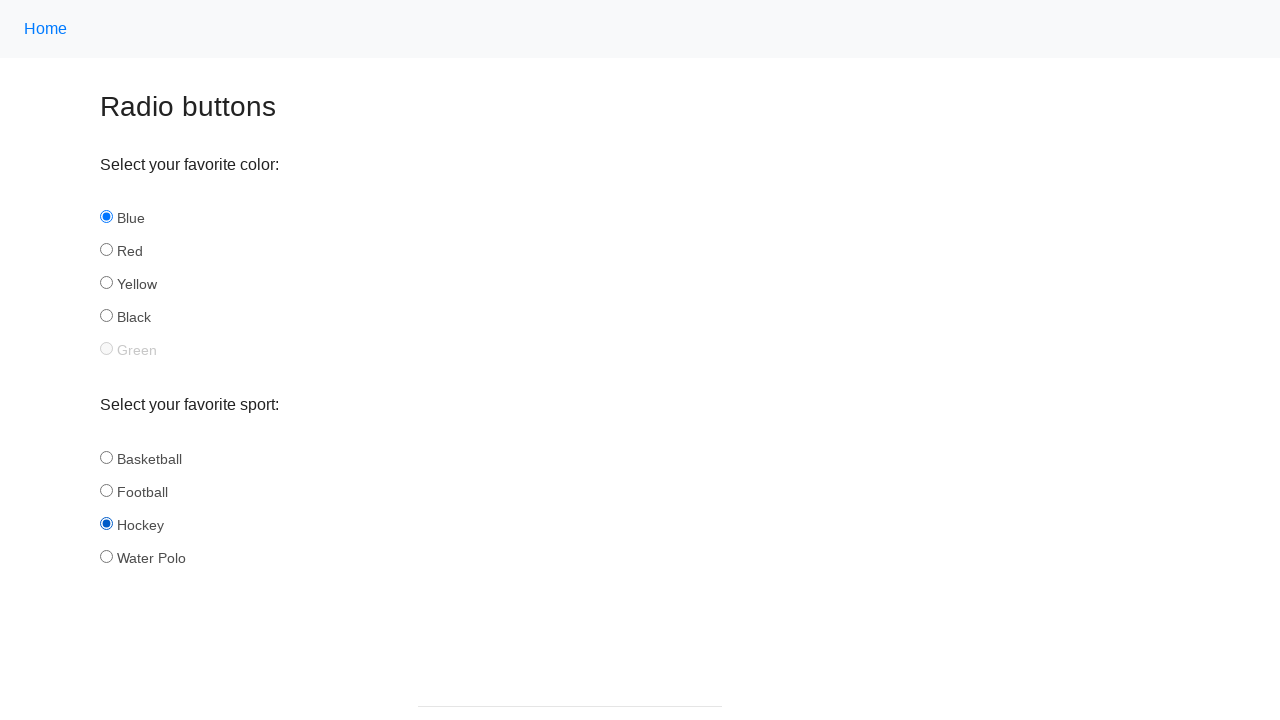

Located the Hockey radio button element
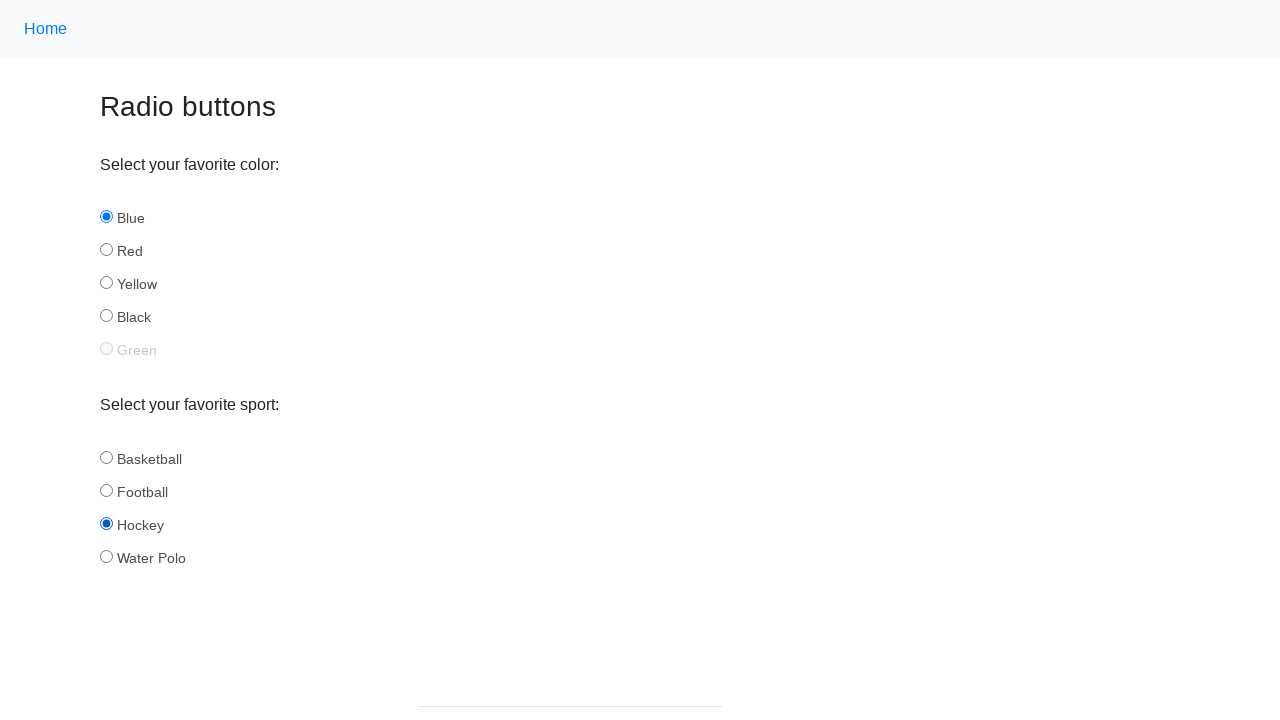

Verified that the Hockey radio button is selected
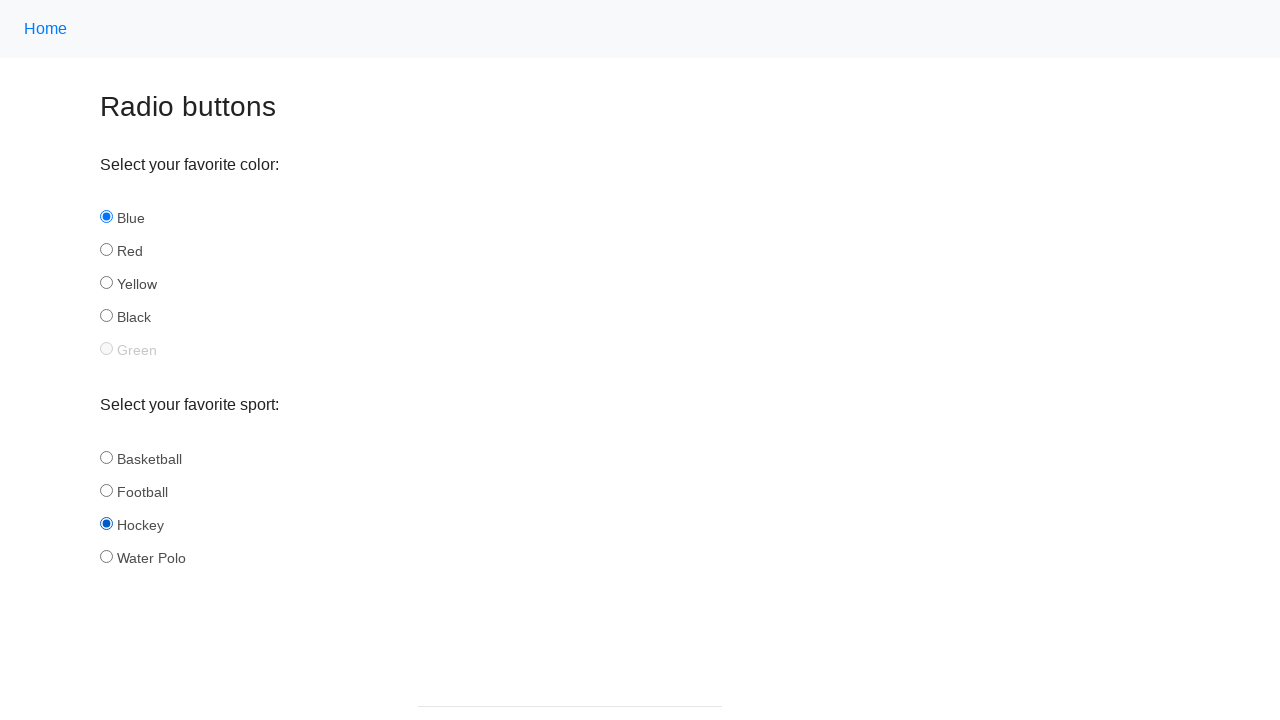

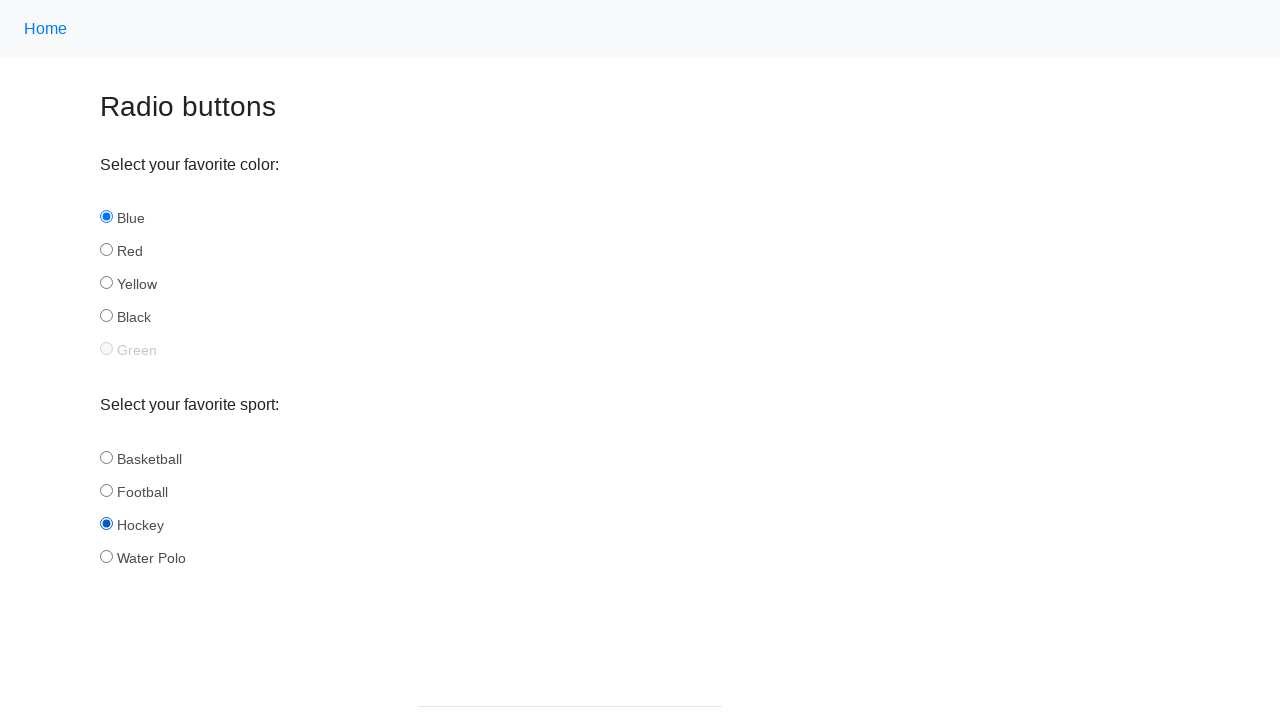